Tests static dropdown functionality on a practice page by selecting currency options using three different methods: by index, by visible text, and by value.

Starting URL: https://rahulshettyacademy.com/dropdownsPractise/

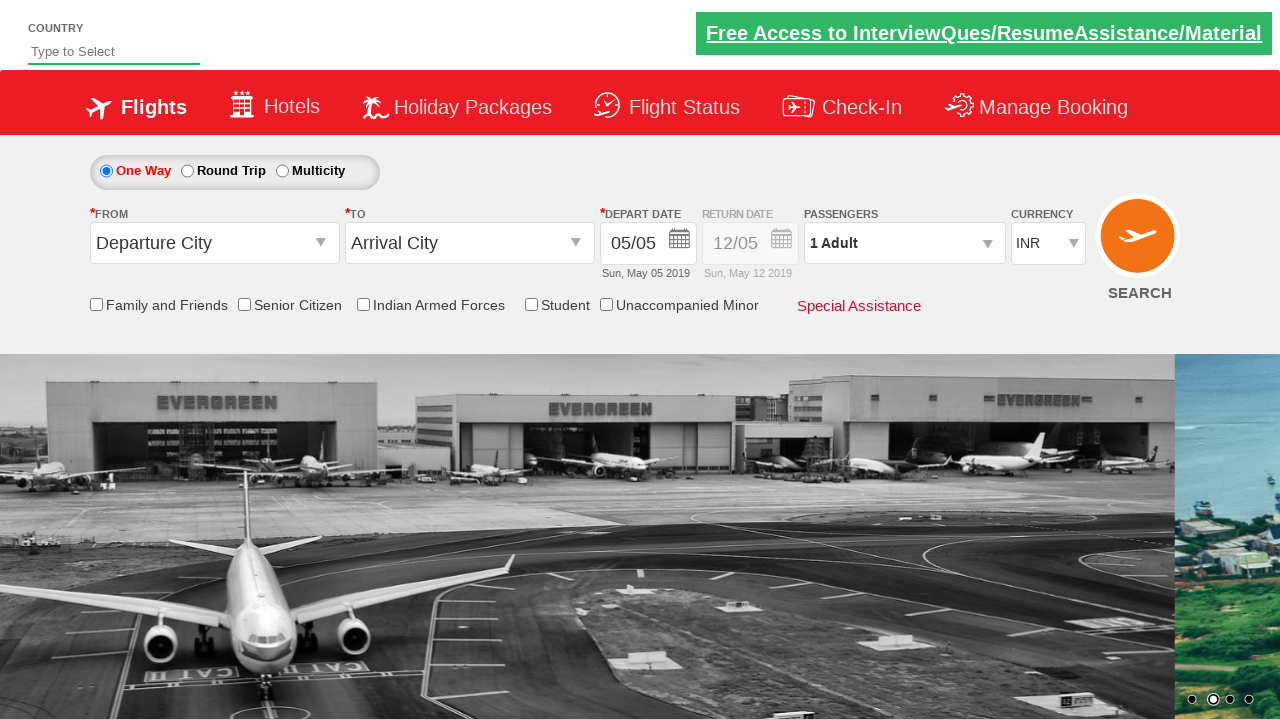

Currency dropdown selector loaded and is available
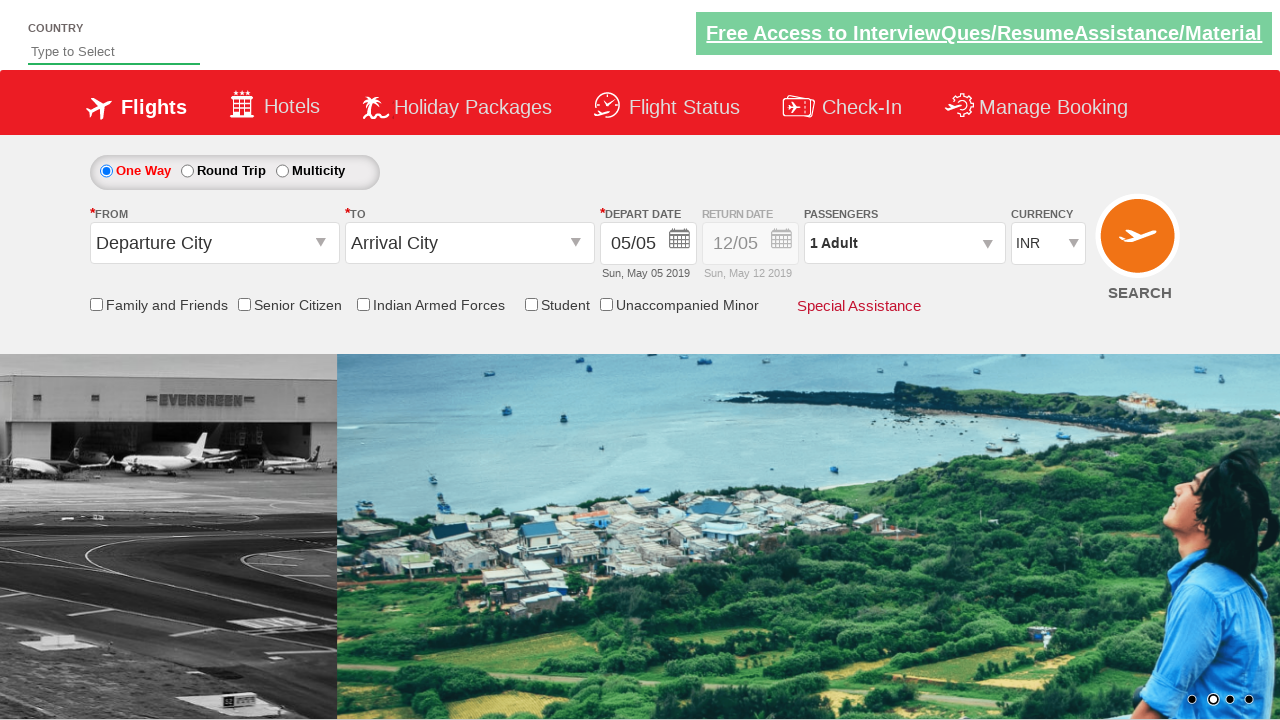

Selected currency option by index 3 on select[name='ctl00$mainContent$DropDownListCurrency']
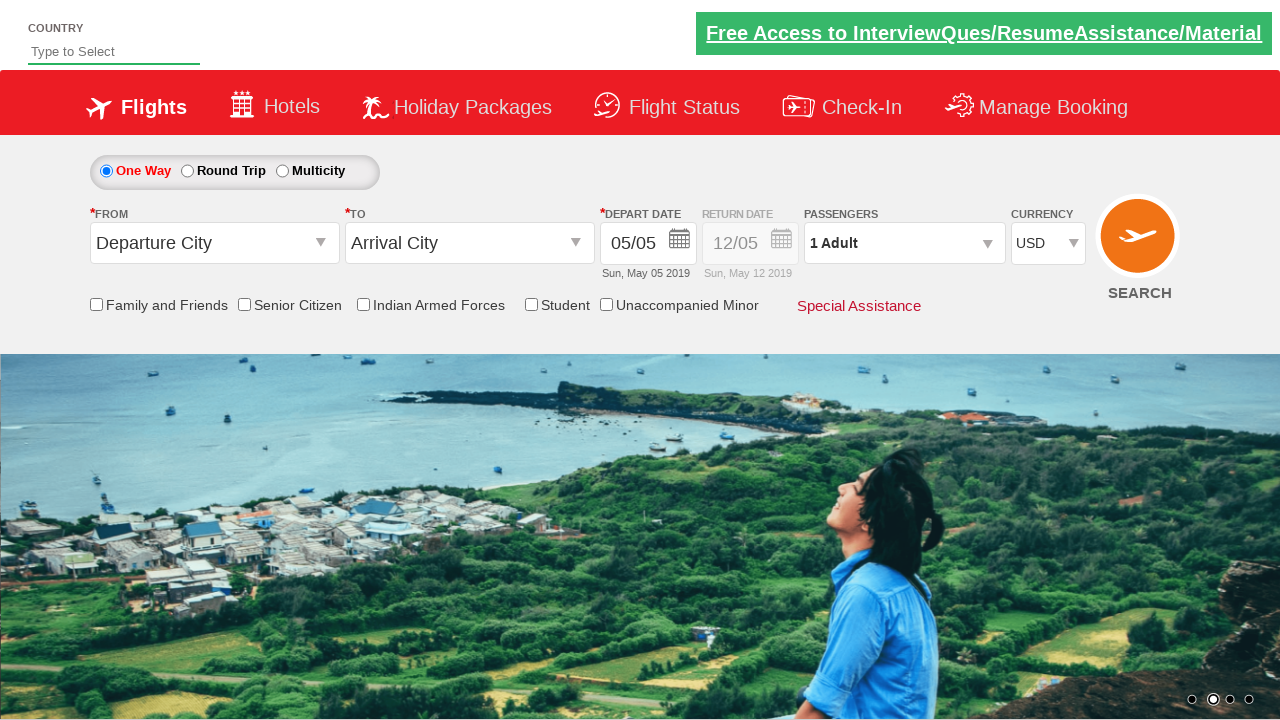

Selected currency option by visible text 'AED' on select[name='ctl00$mainContent$DropDownListCurrency']
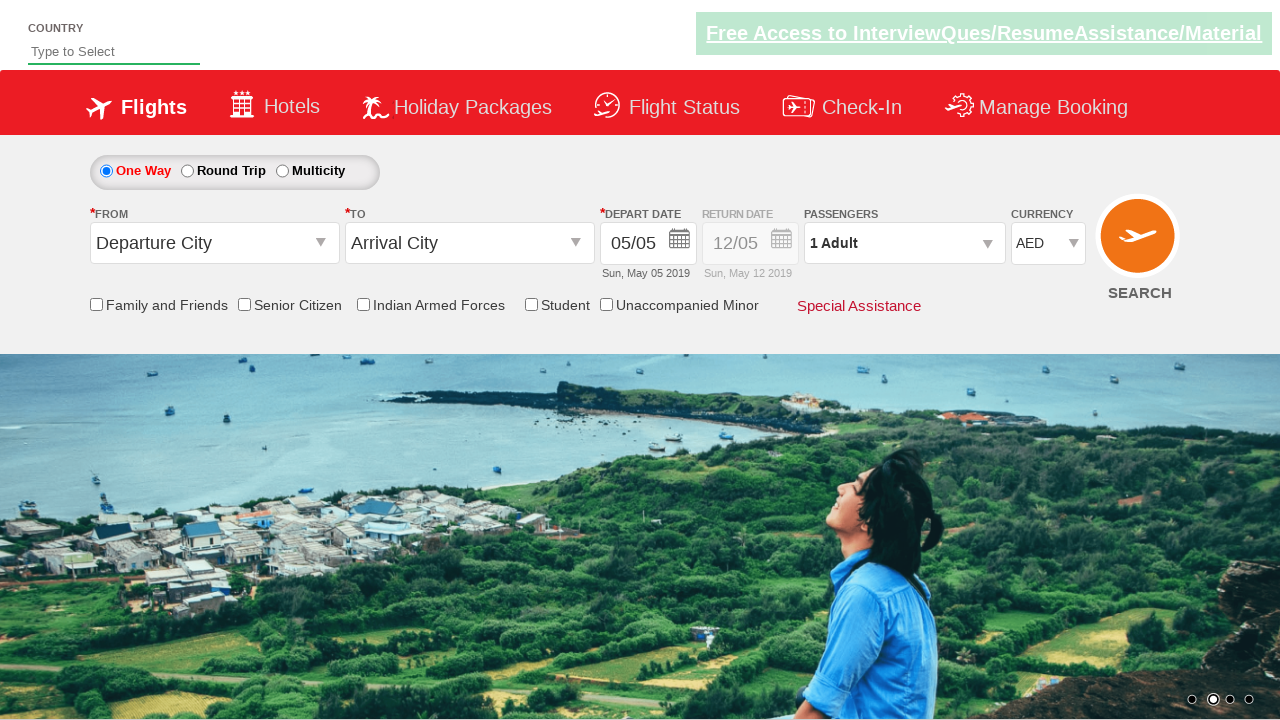

Selected currency option by value 'INR' on select[name='ctl00$mainContent$DropDownListCurrency']
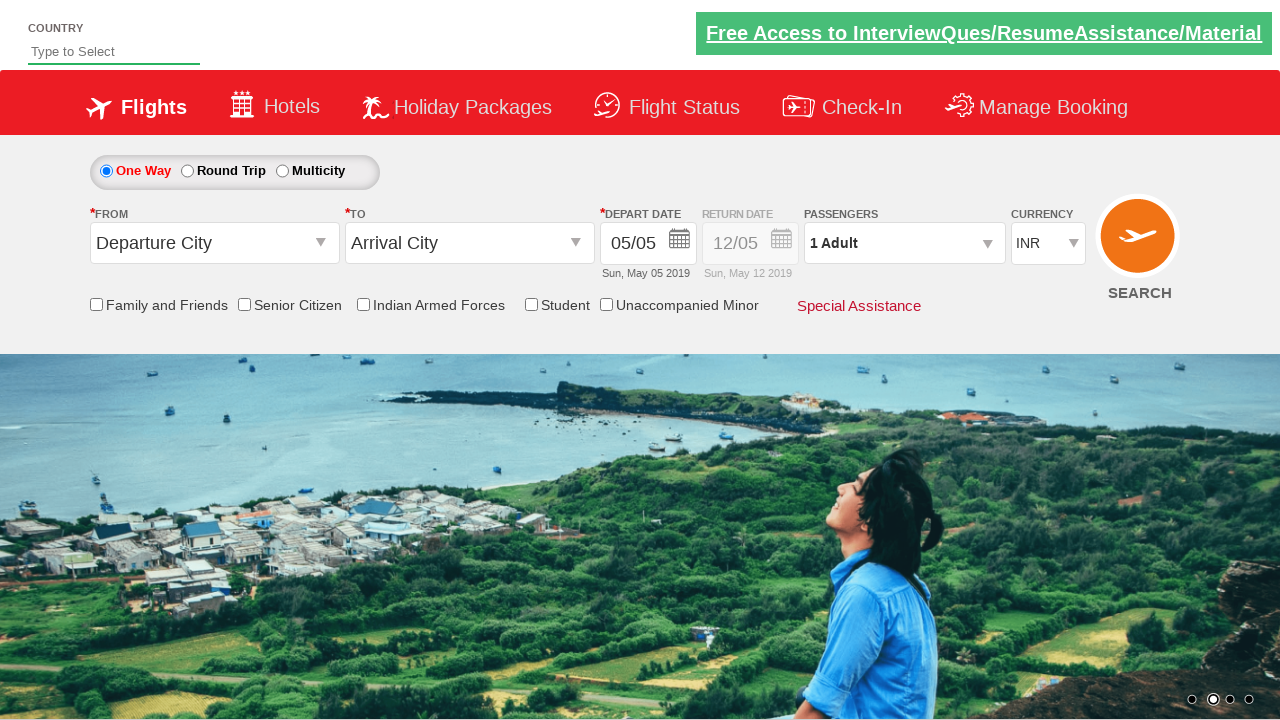

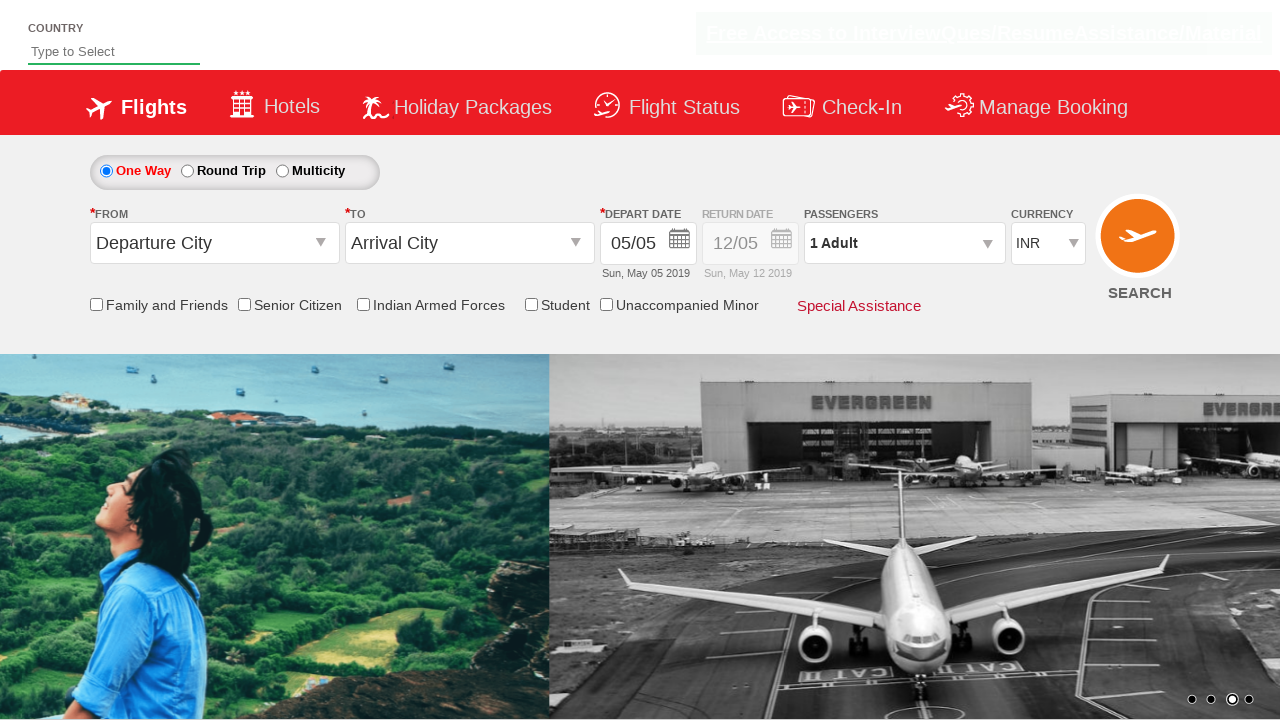